Tests standard click functionality by clicking a button and verifying the dynamic click message appears

Starting URL: https://demoqa.com/buttons

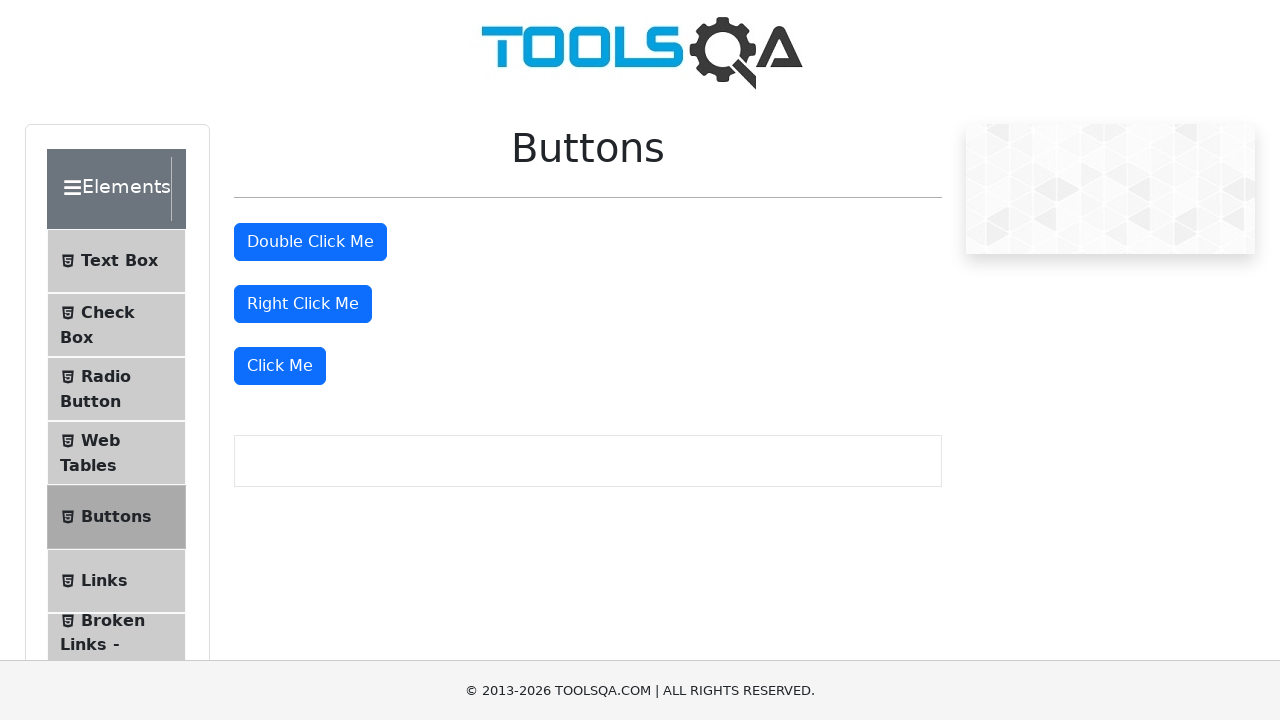

Located the 'Click Me' button element
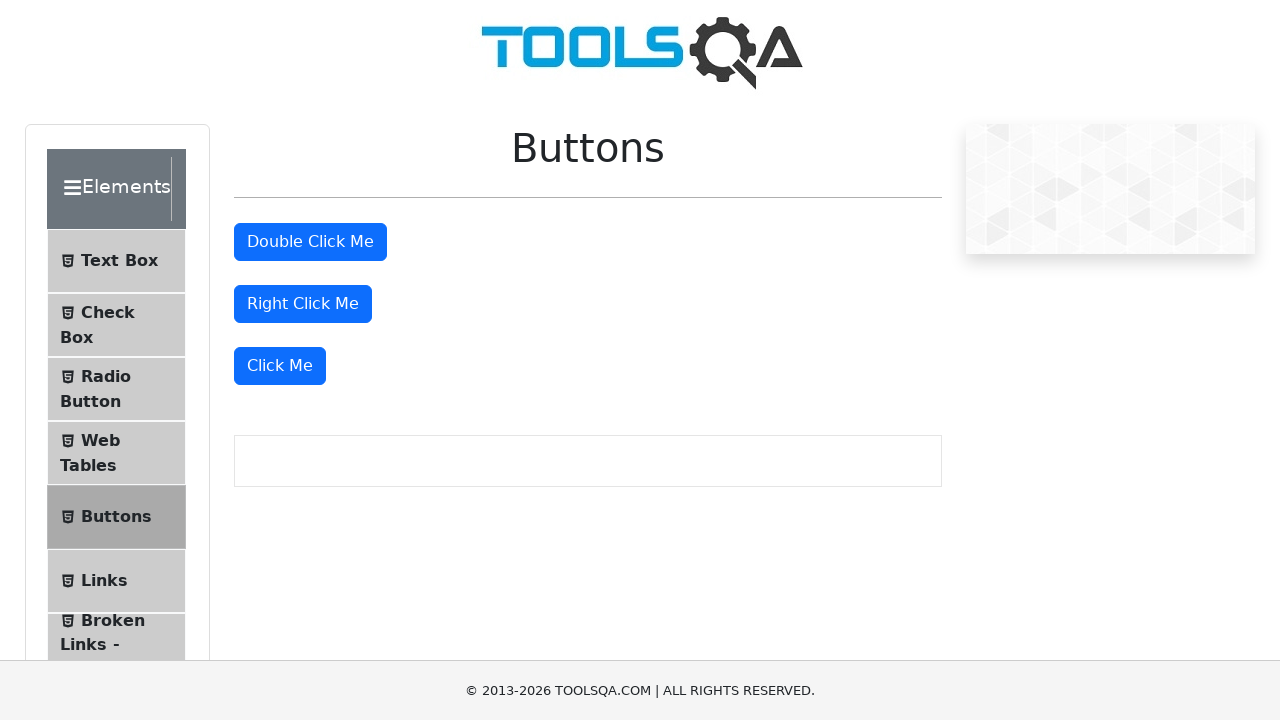

Waited for 'Click Me' button to become visible
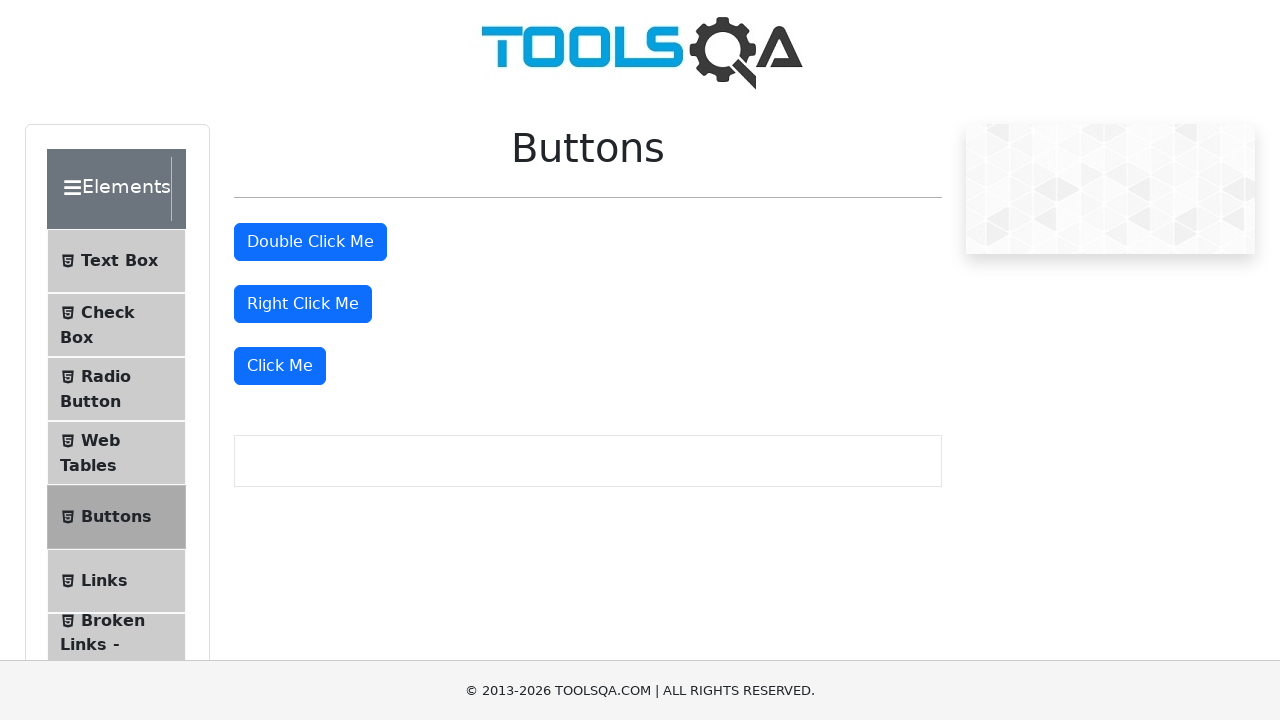

Clicked the 'Click Me' button at (280, 366) on internal:text="Click Me"s
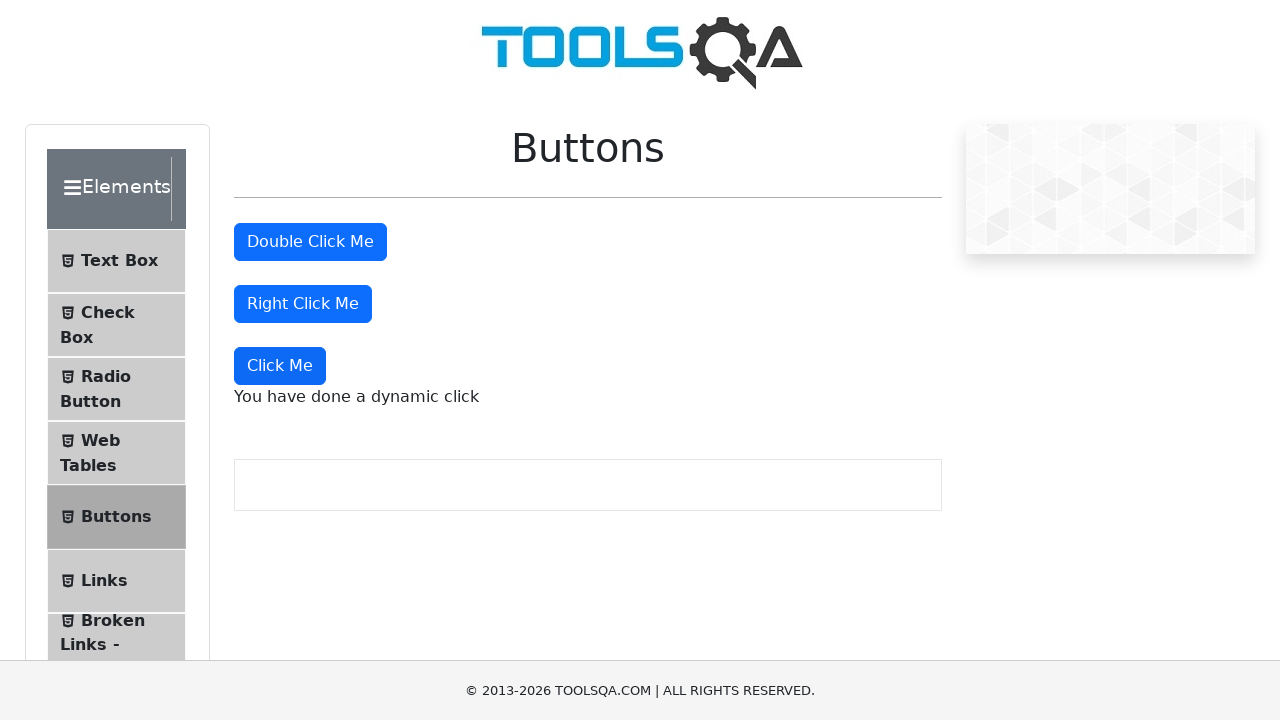

Verified that the dynamic click message appeared
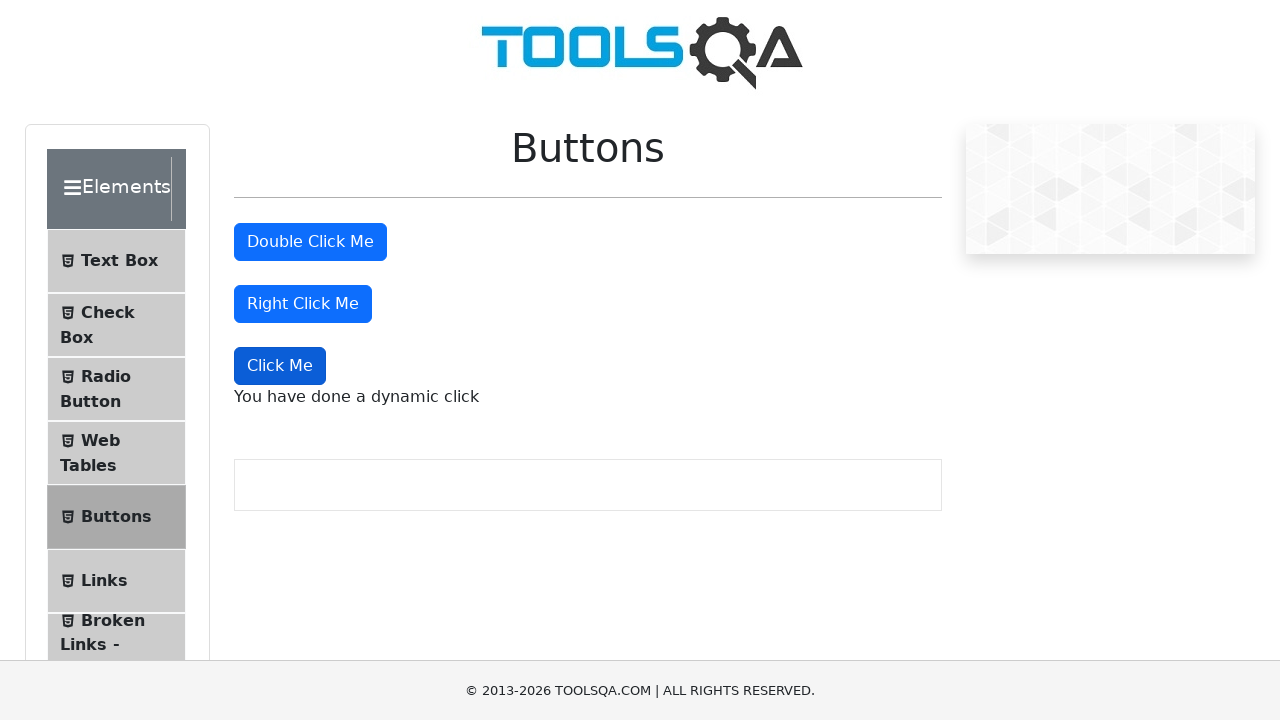

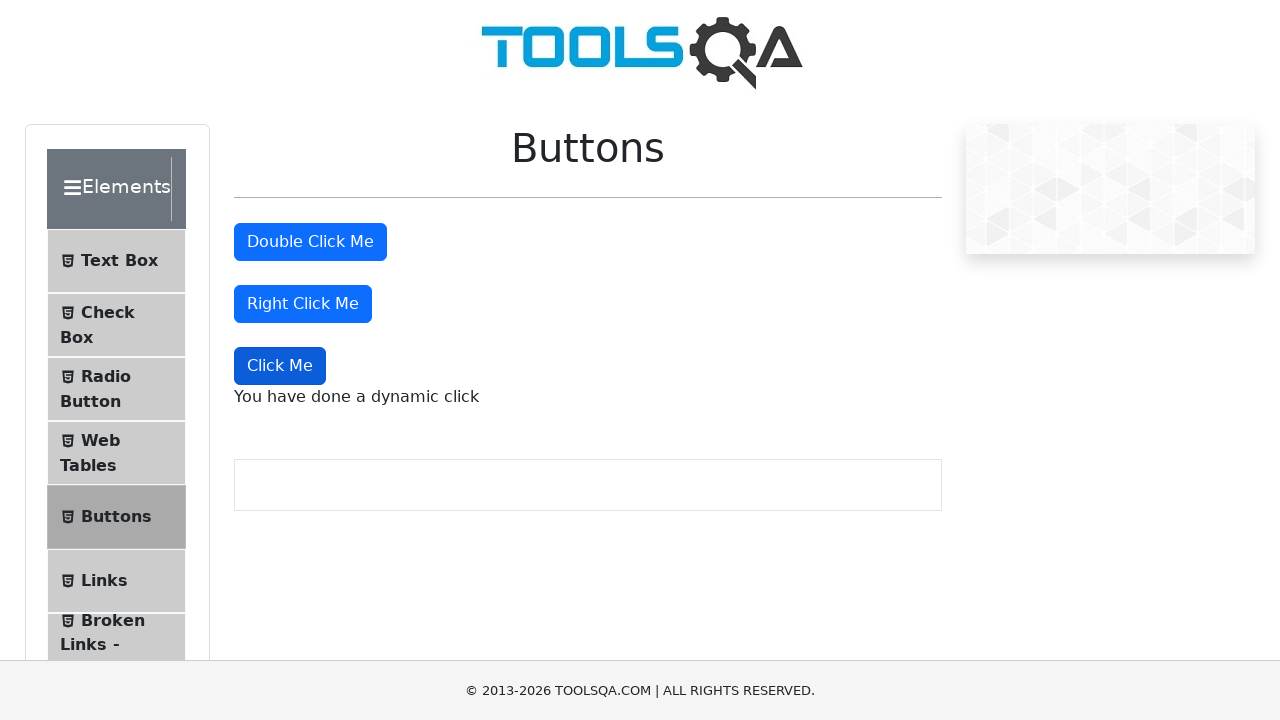